Tests that clicking the OrangeHRM Inc footer link opens the OrangeHRM website in a new tab

Starting URL: https://opensource-demo.orangehrmlive.com/web/index.php/auth/login

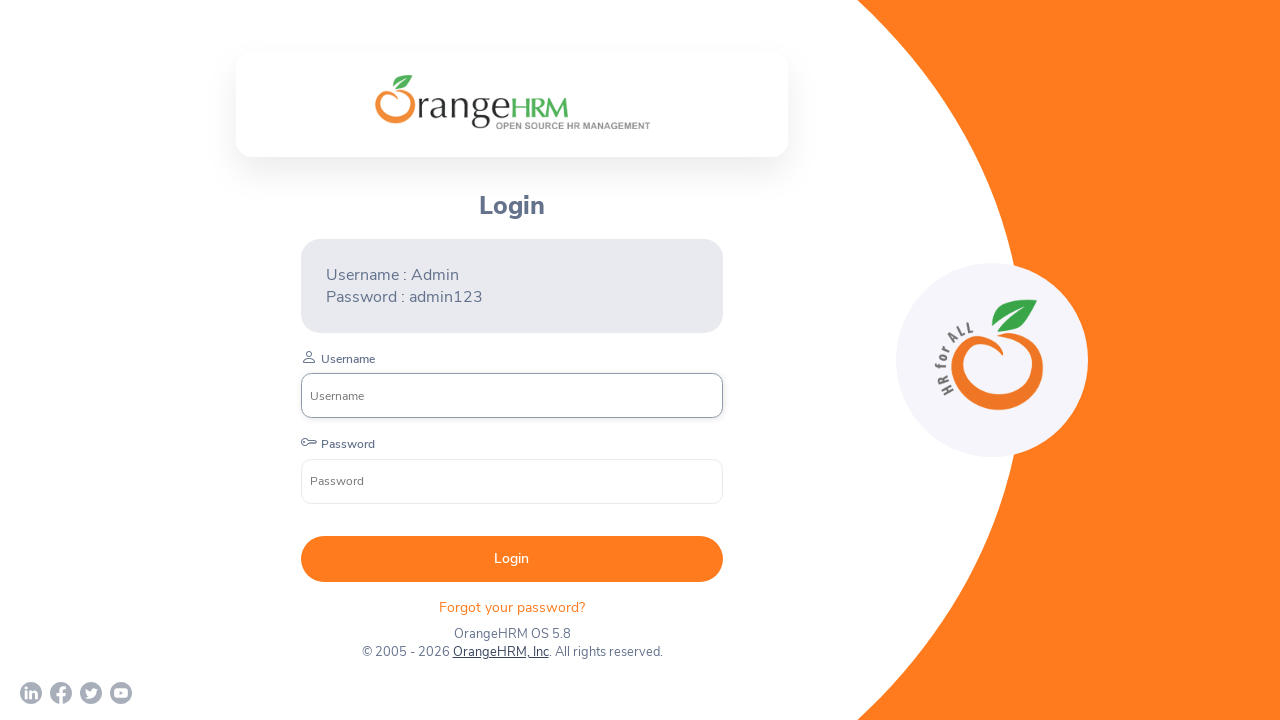

Clicked OrangeHRM, Inc footer link at (500, 652) on internal:role=link[name="OrangeHRM, Inc"i]
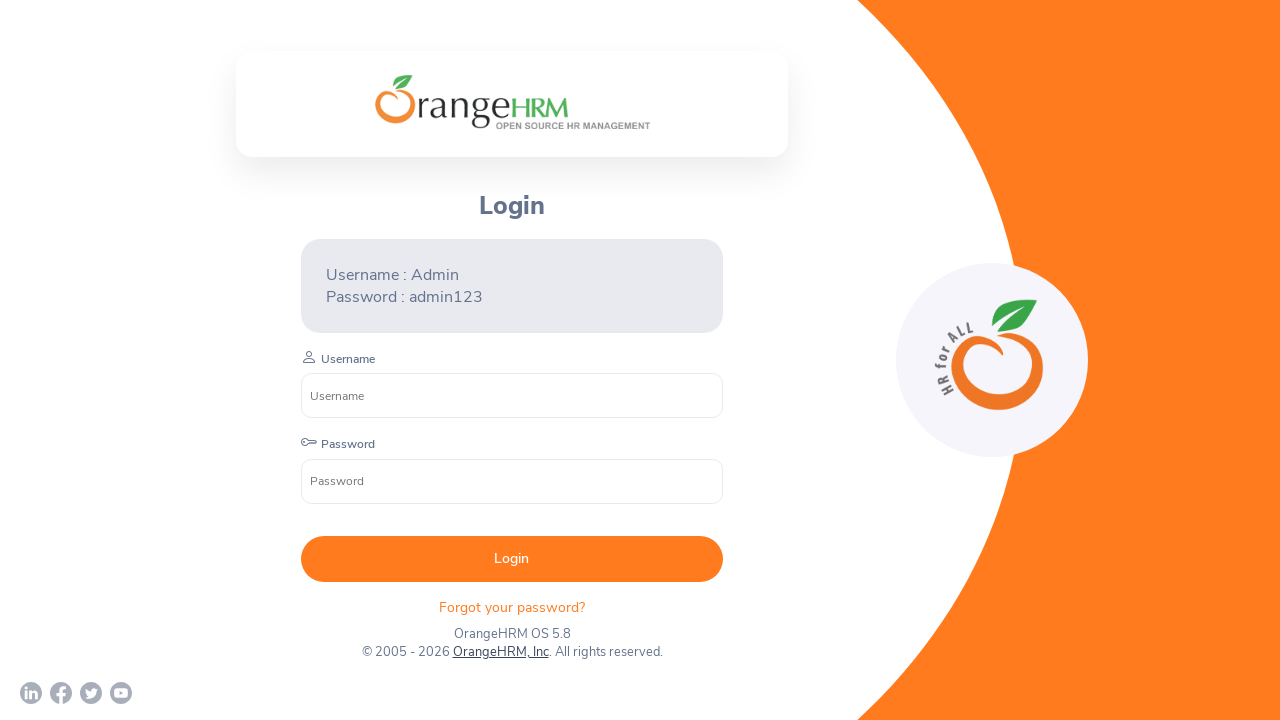

New tab/page opened with OrangeHRM link
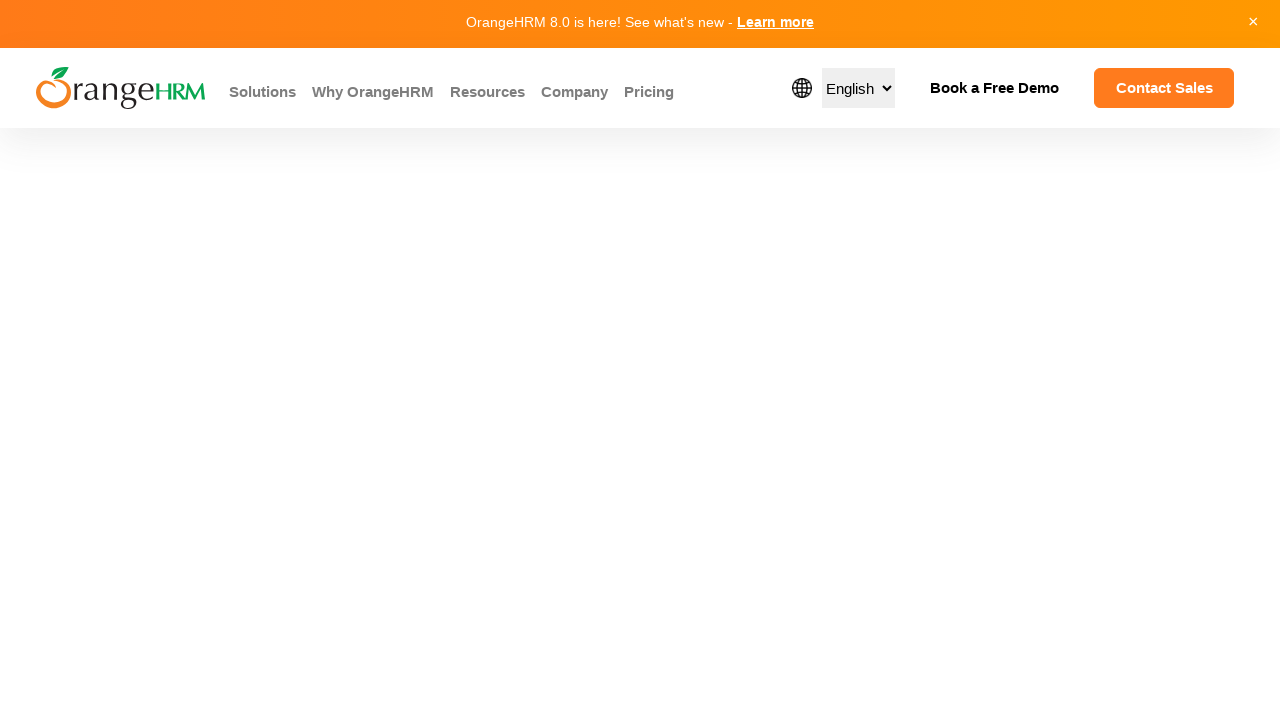

New page loaded completely
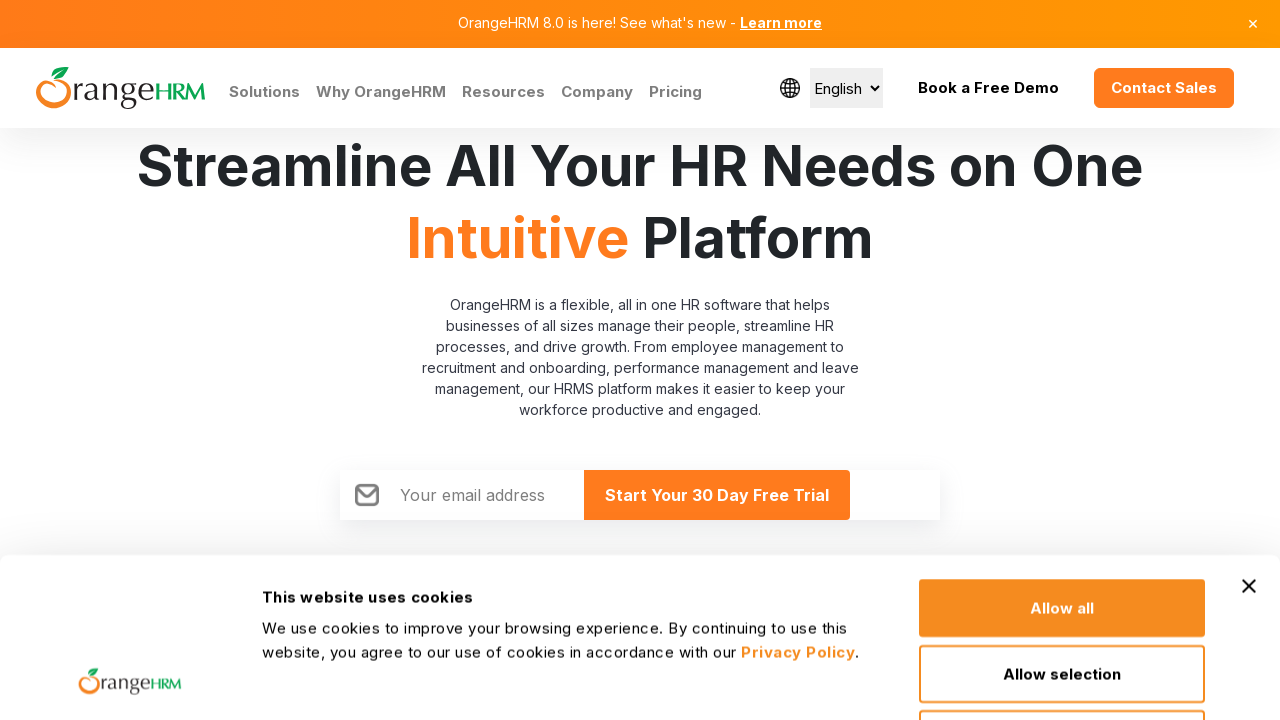

Verified new page URL is https://www.orangehrm.com/
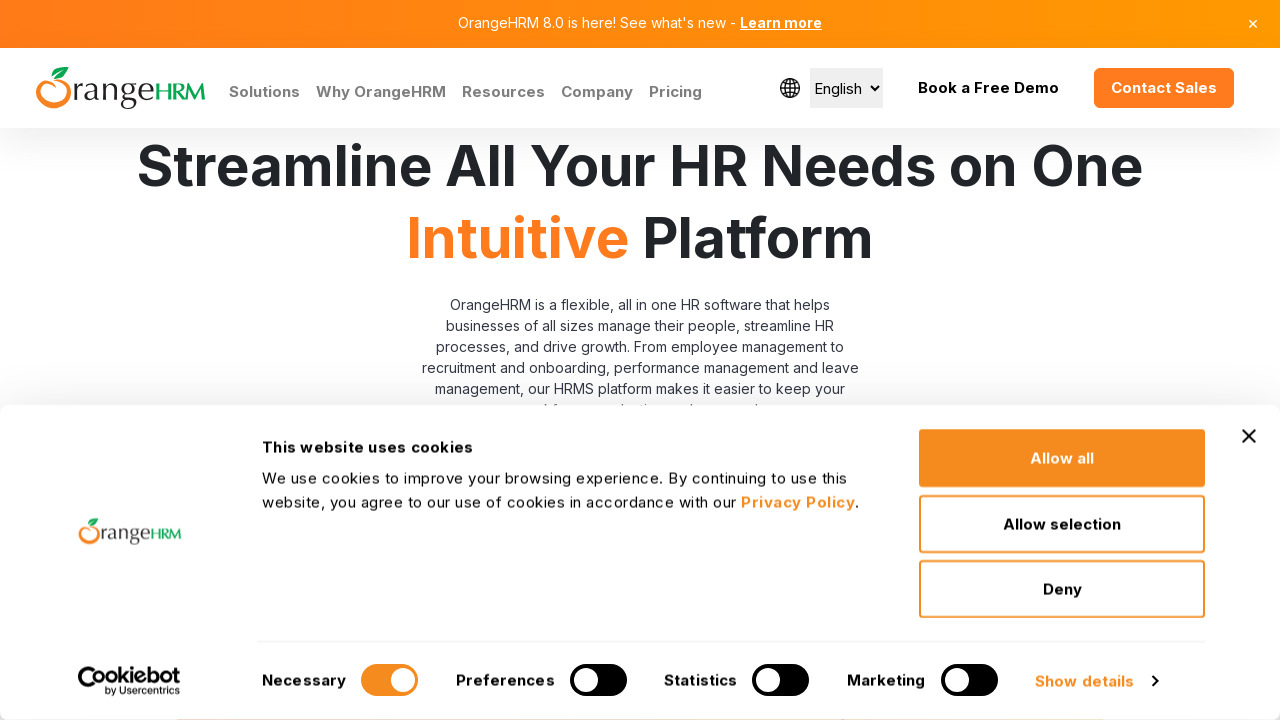

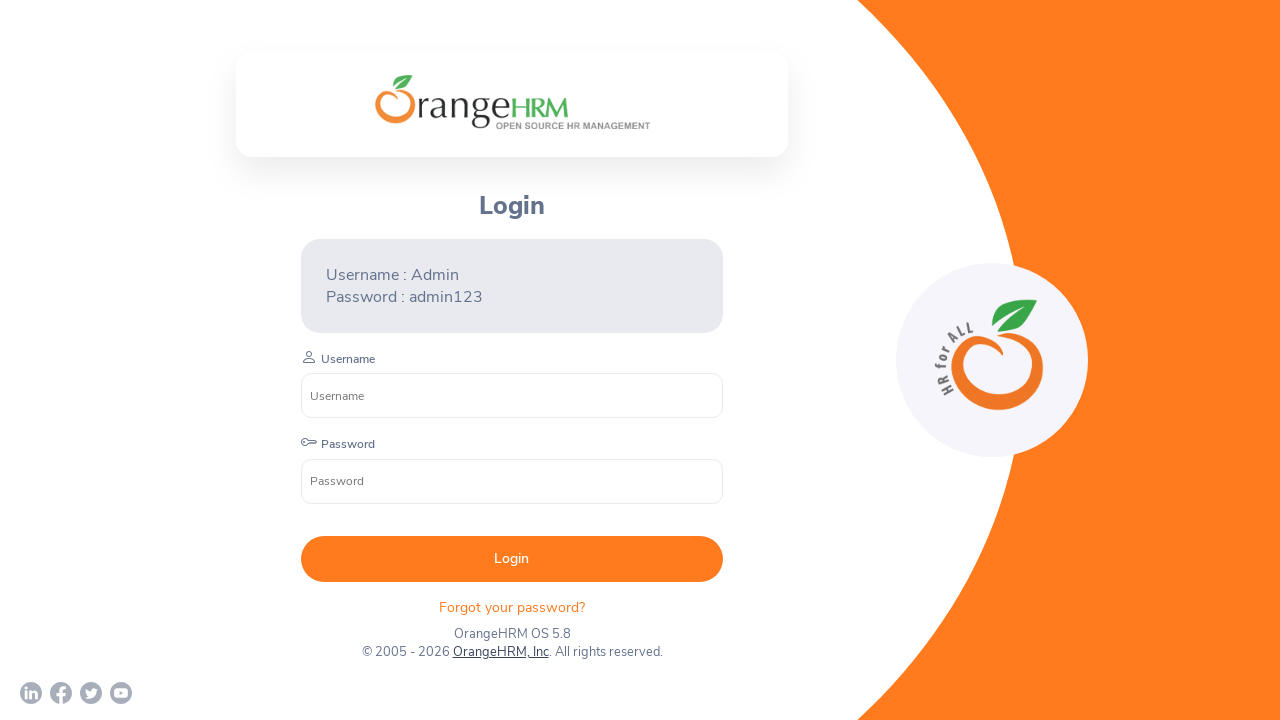